Verifies that the login button is displayed on the login page

Starting URL: https://the-internet.herokuapp.com/

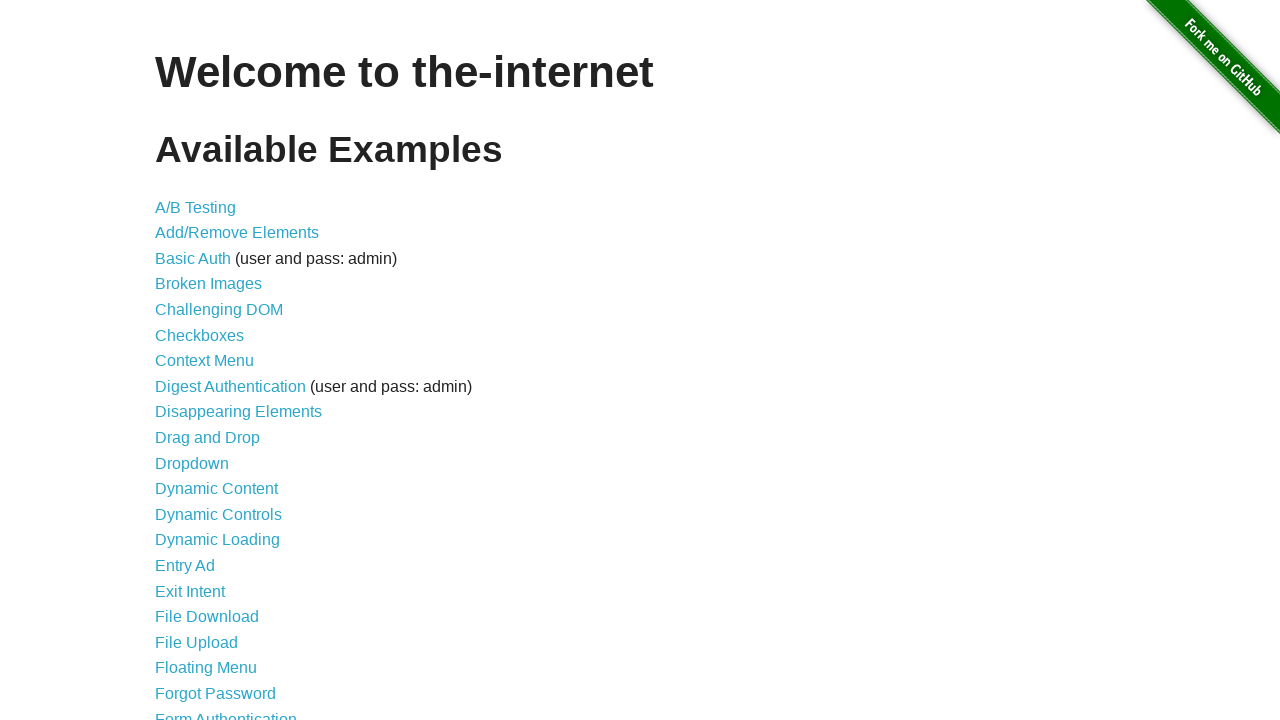

Navigated to the-internet.herokuapp.com
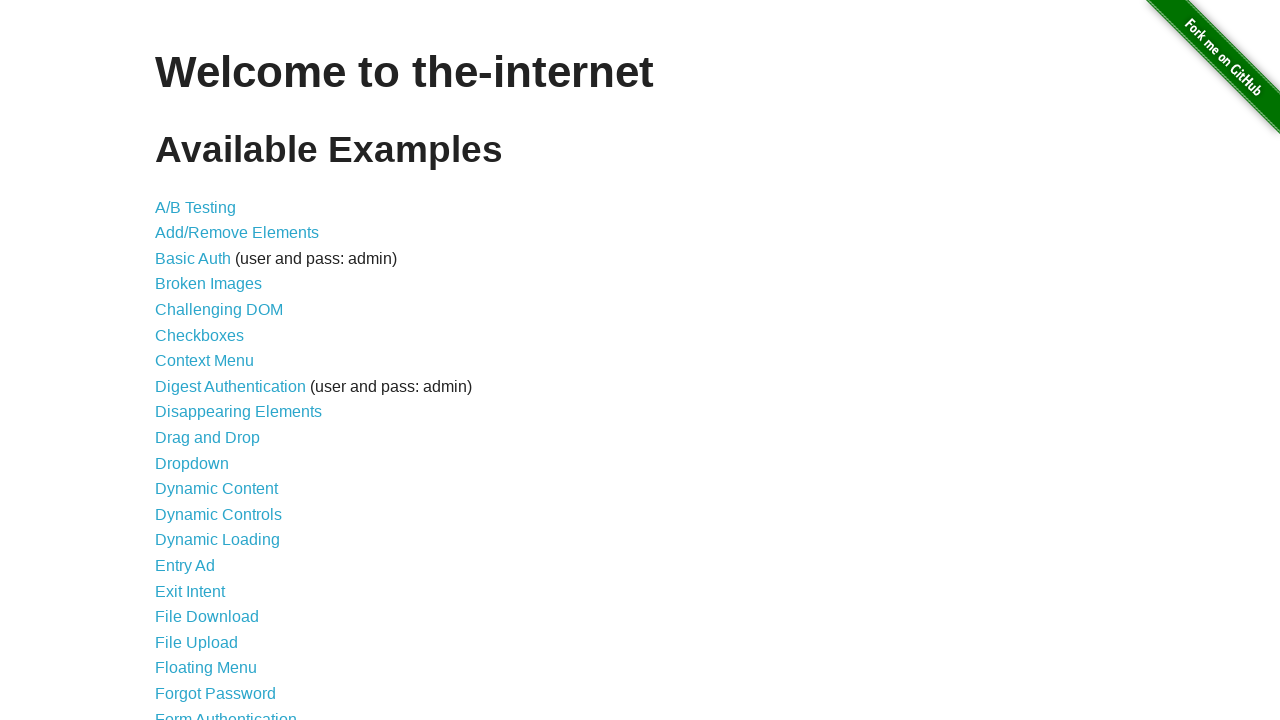

Clicked on Form Authentication link at (226, 712) on a[href="/login"]
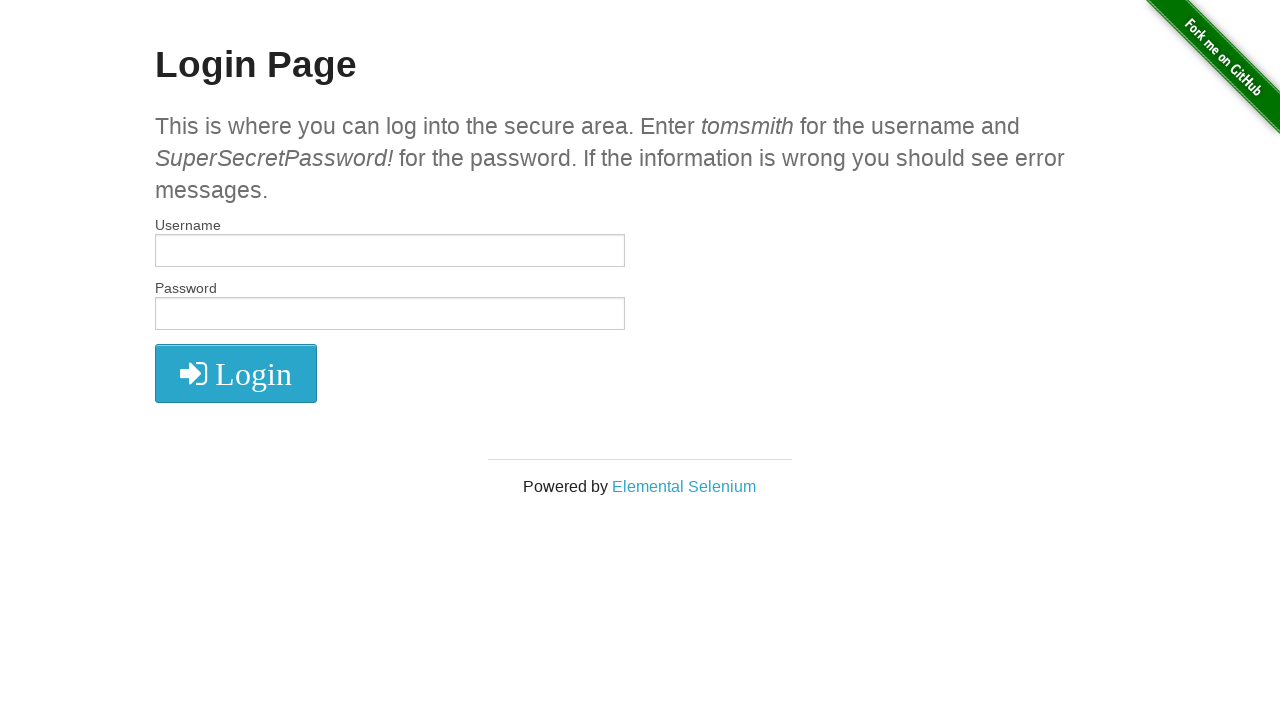

Located login button element
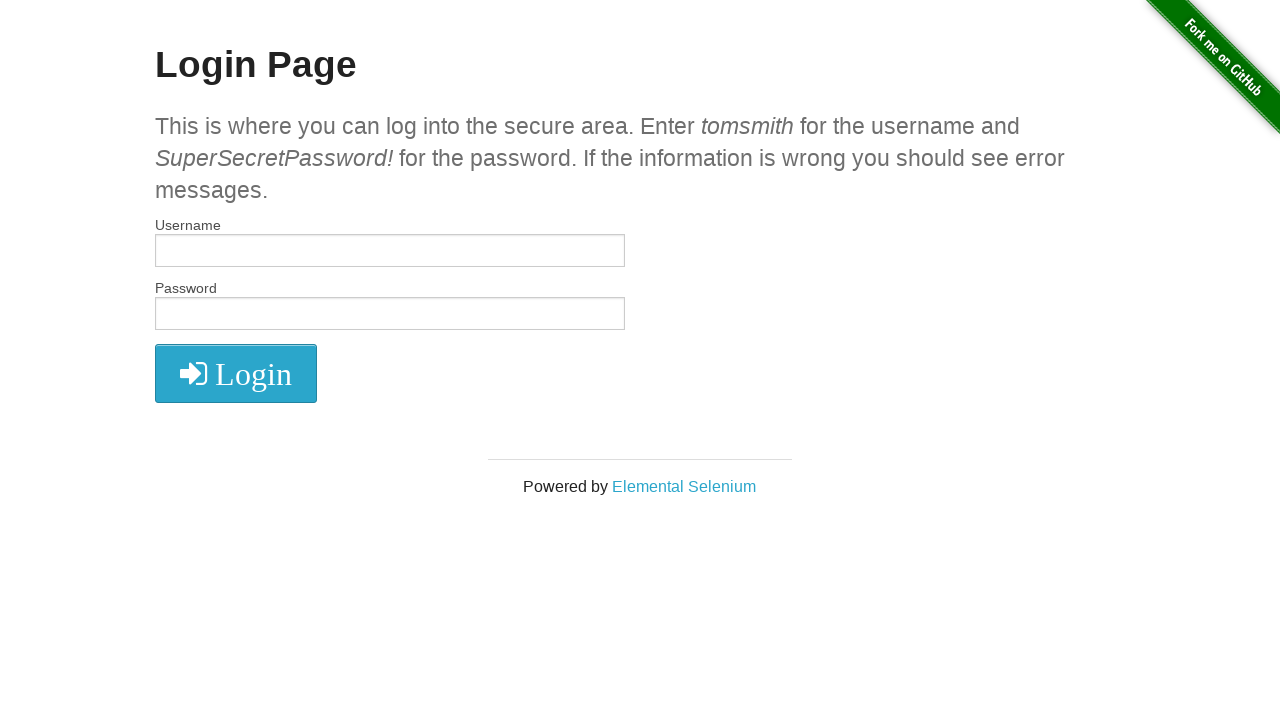

Verified login button is displayed on login page
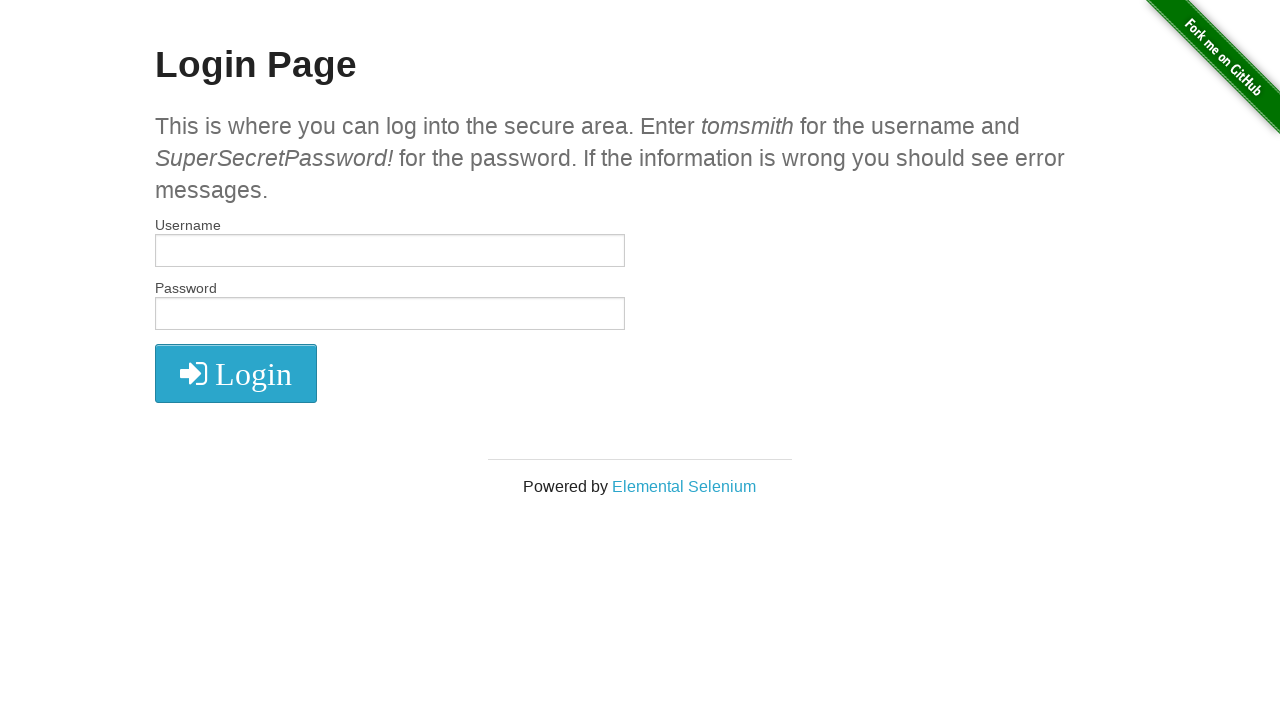

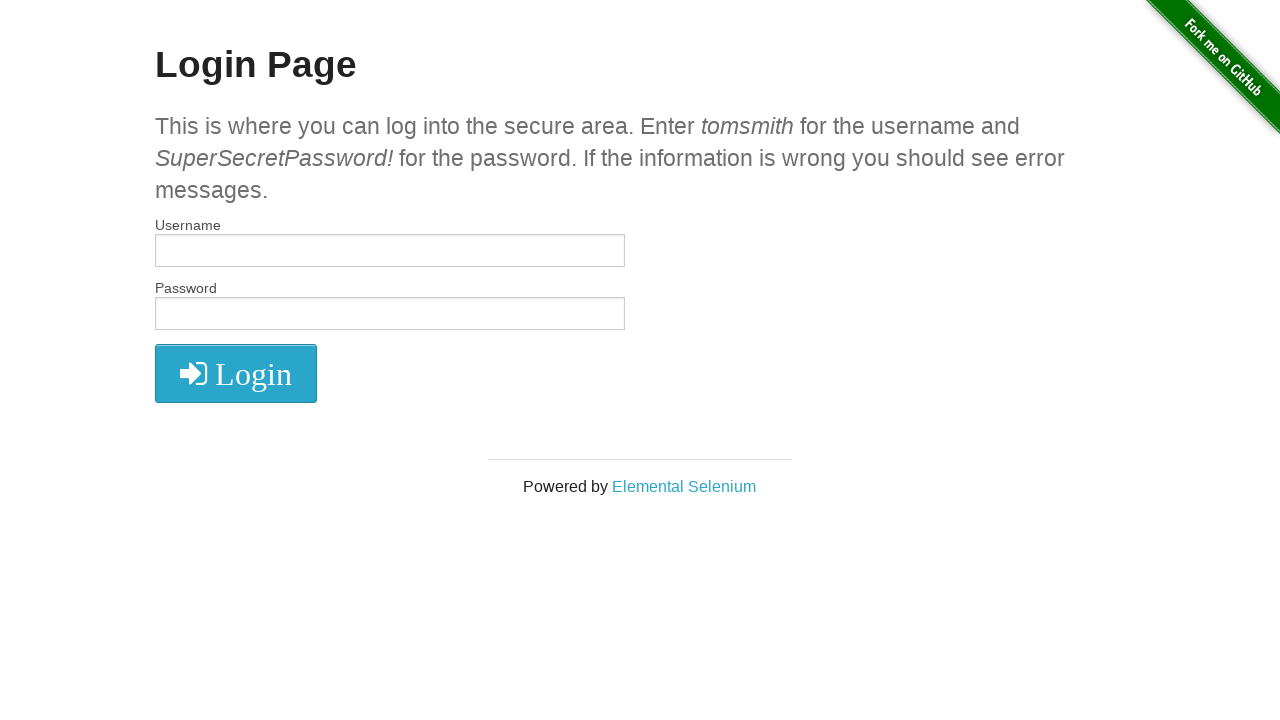